Tests browser window manipulation by maximizing the window, retrieving its dimensions, and then resizing it to 500x500 pixels.

Starting URL: https://www.olivegarden.com/

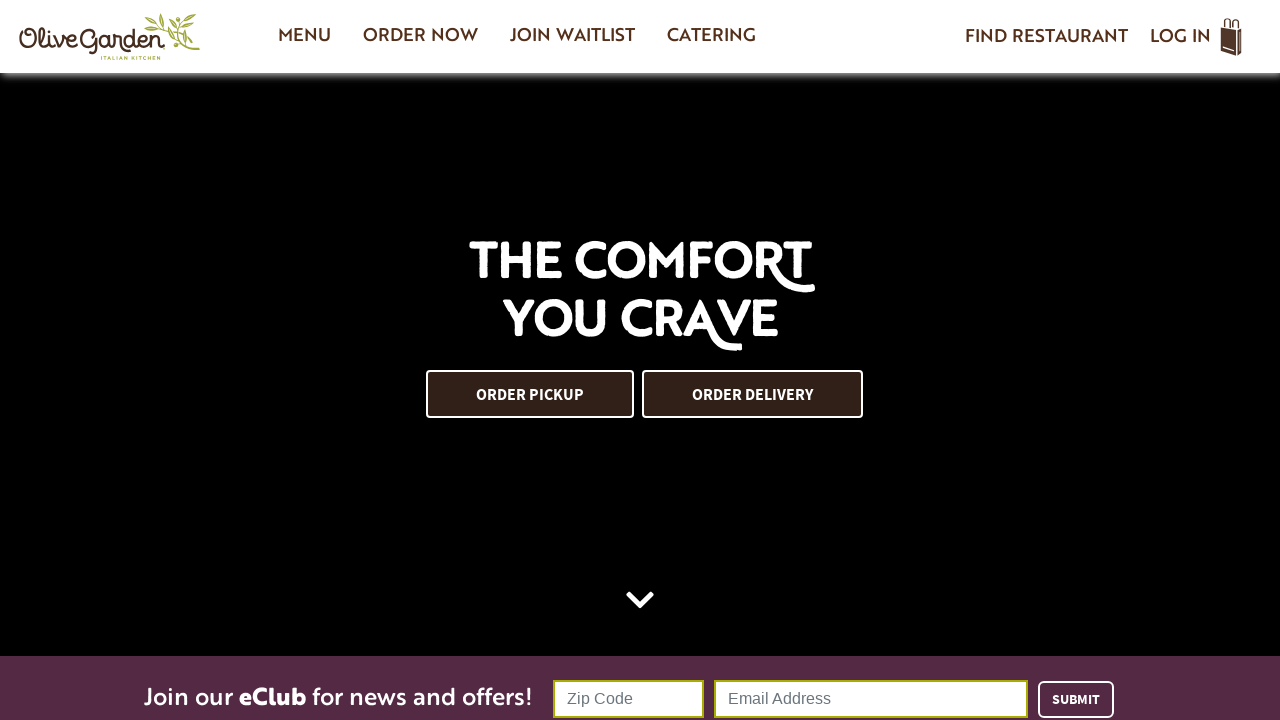

Maximized browser window to 1920x1080
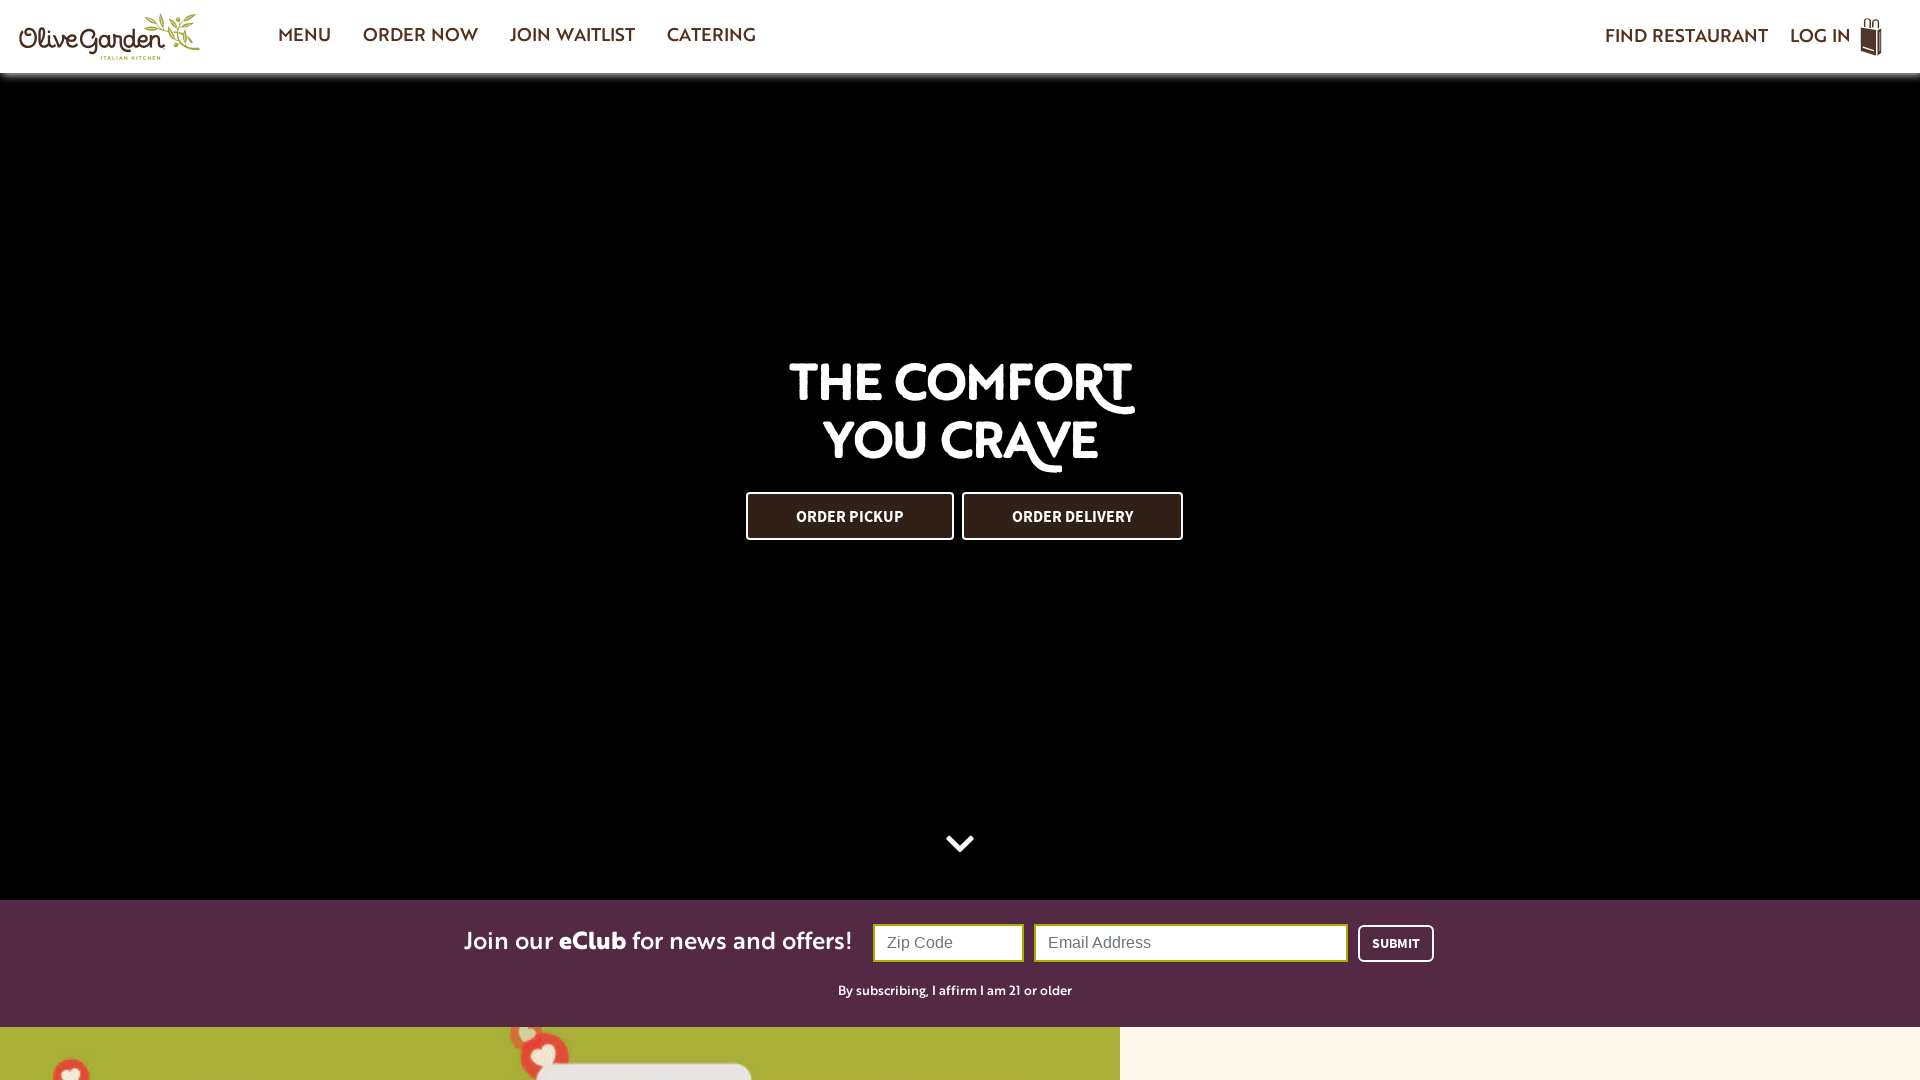

Retrieved viewport size: {'width': 1920, 'height': 1080}
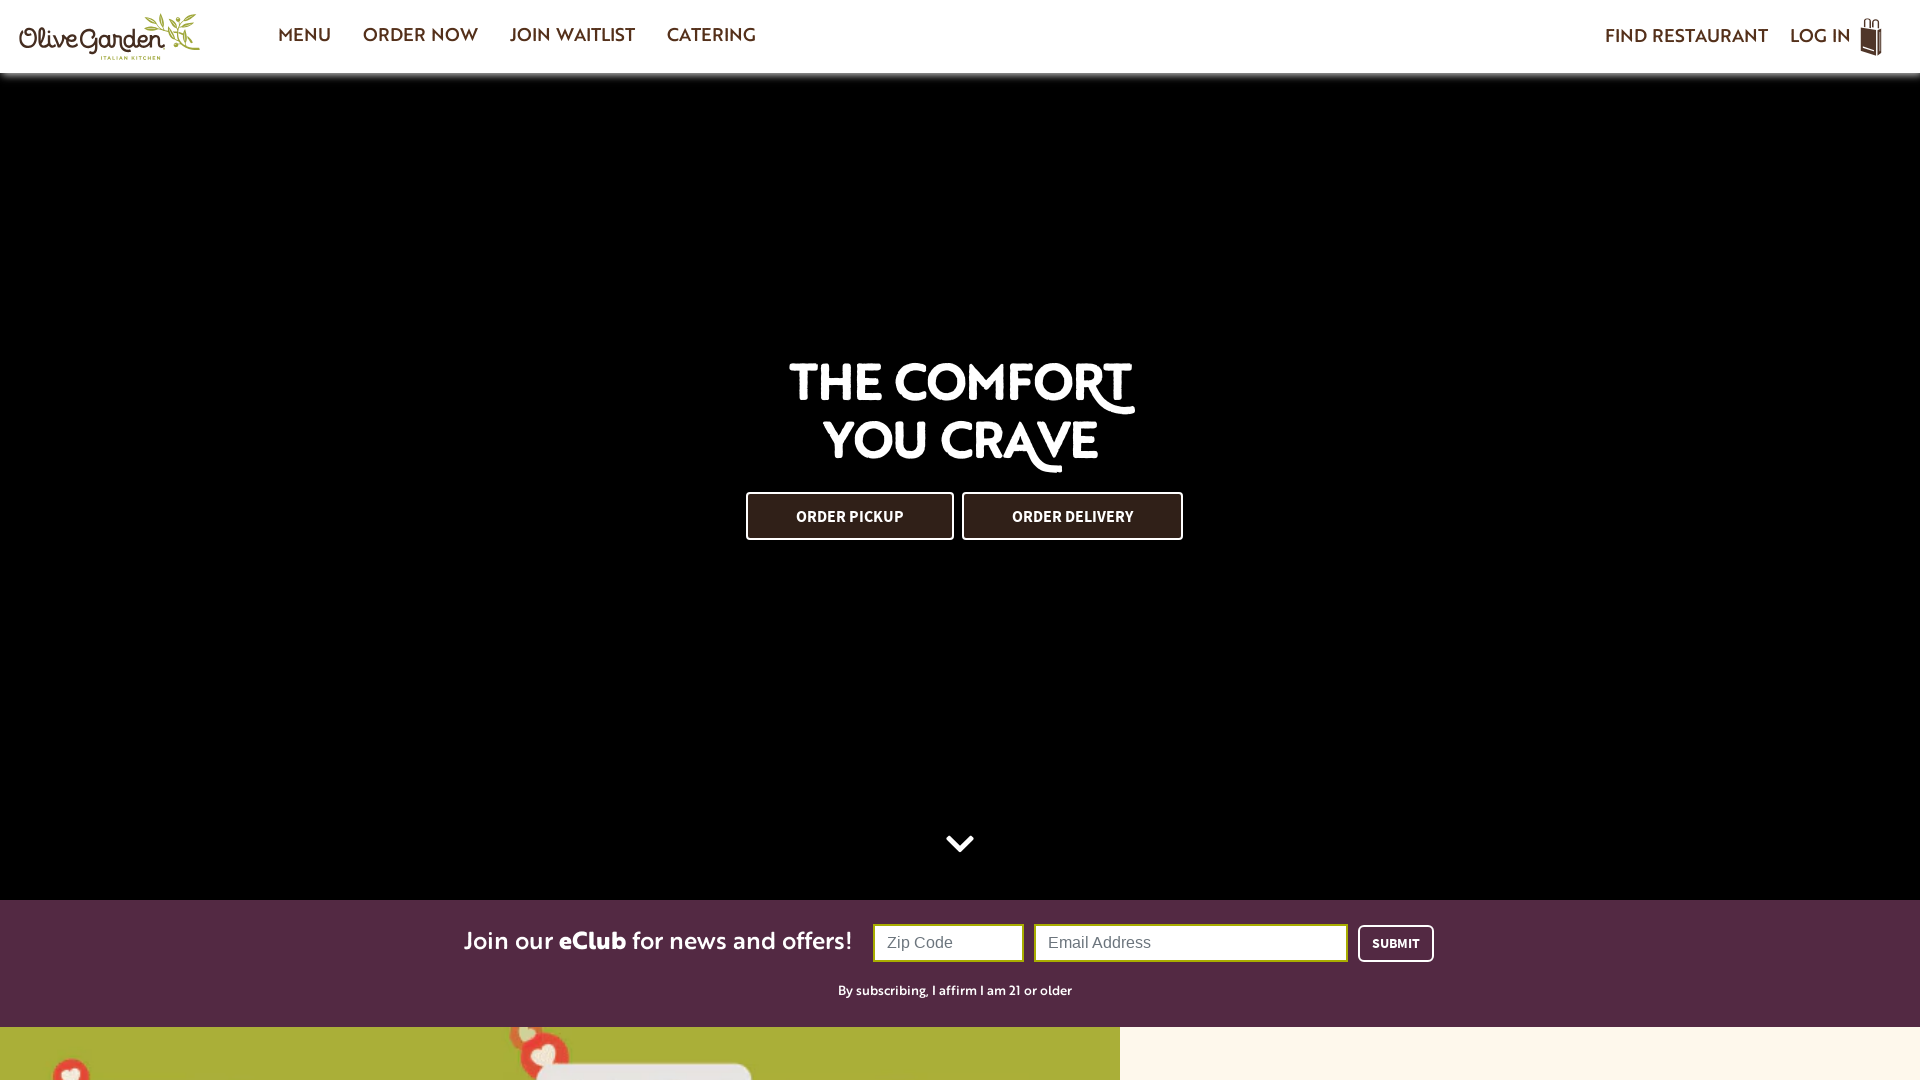

Resized browser window to 500x500 pixels
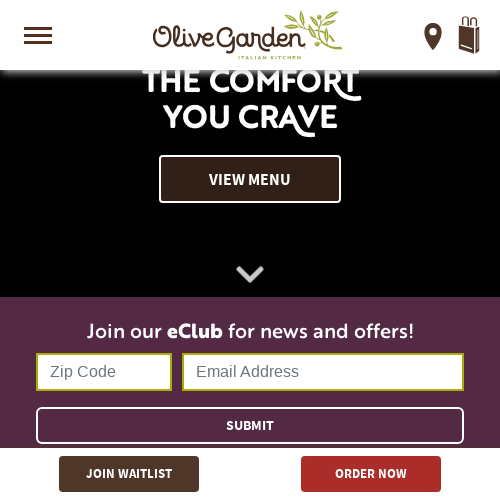

Waited for 3 seconds
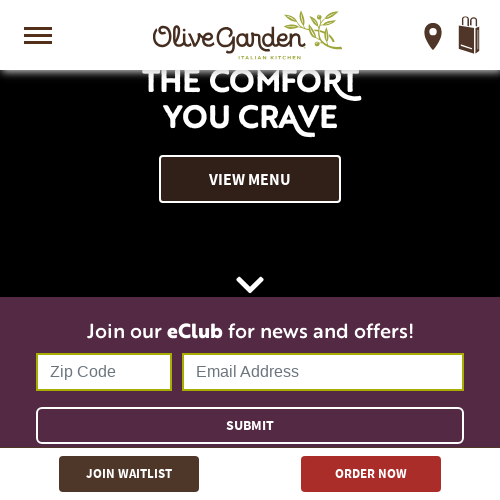

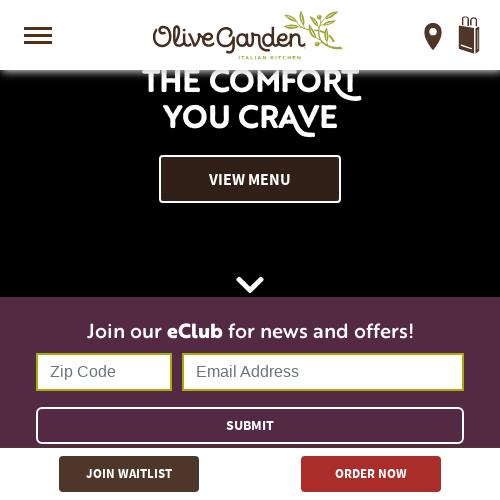